Tests that edits are saved when the input loses focus (blur event)

Starting URL: https://demo.playwright.dev/todomvc

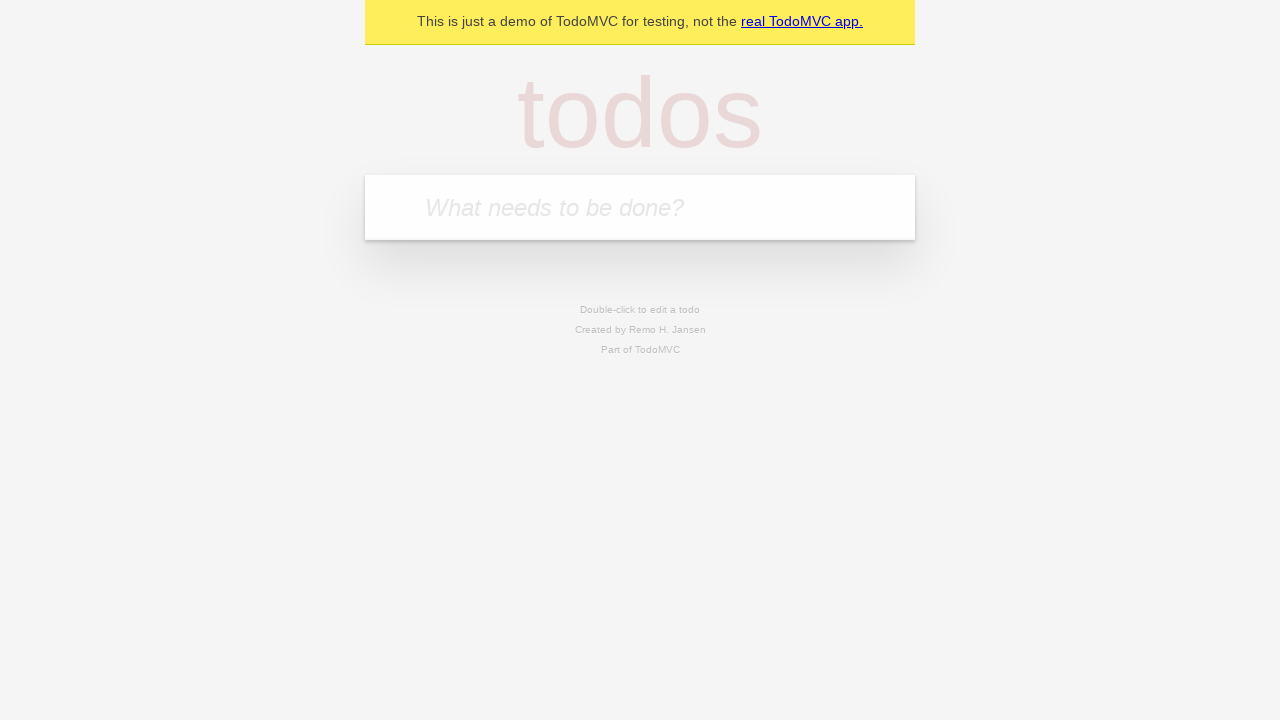

Filled input field with first todo: 'buy some cheese' on internal:attr=[placeholder="What needs to be done?"i]
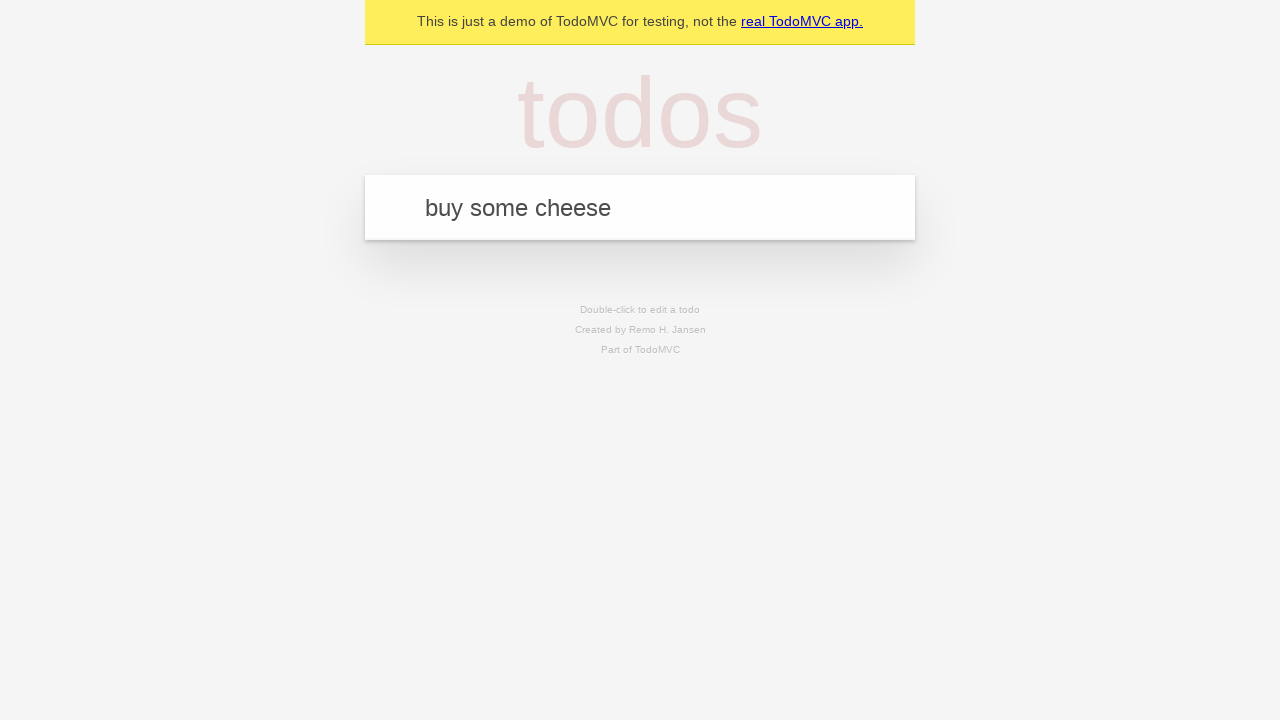

Pressed Enter to create first todo on internal:attr=[placeholder="What needs to be done?"i]
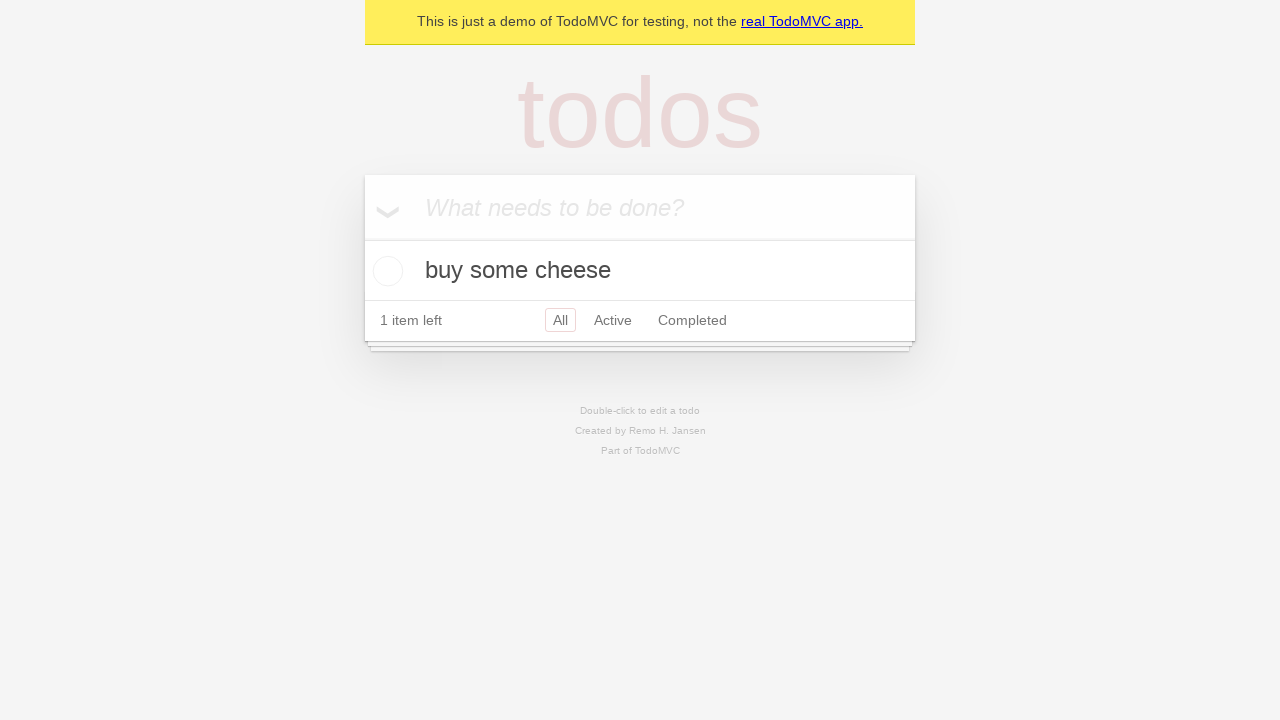

Filled input field with second todo: 'feed the cat' on internal:attr=[placeholder="What needs to be done?"i]
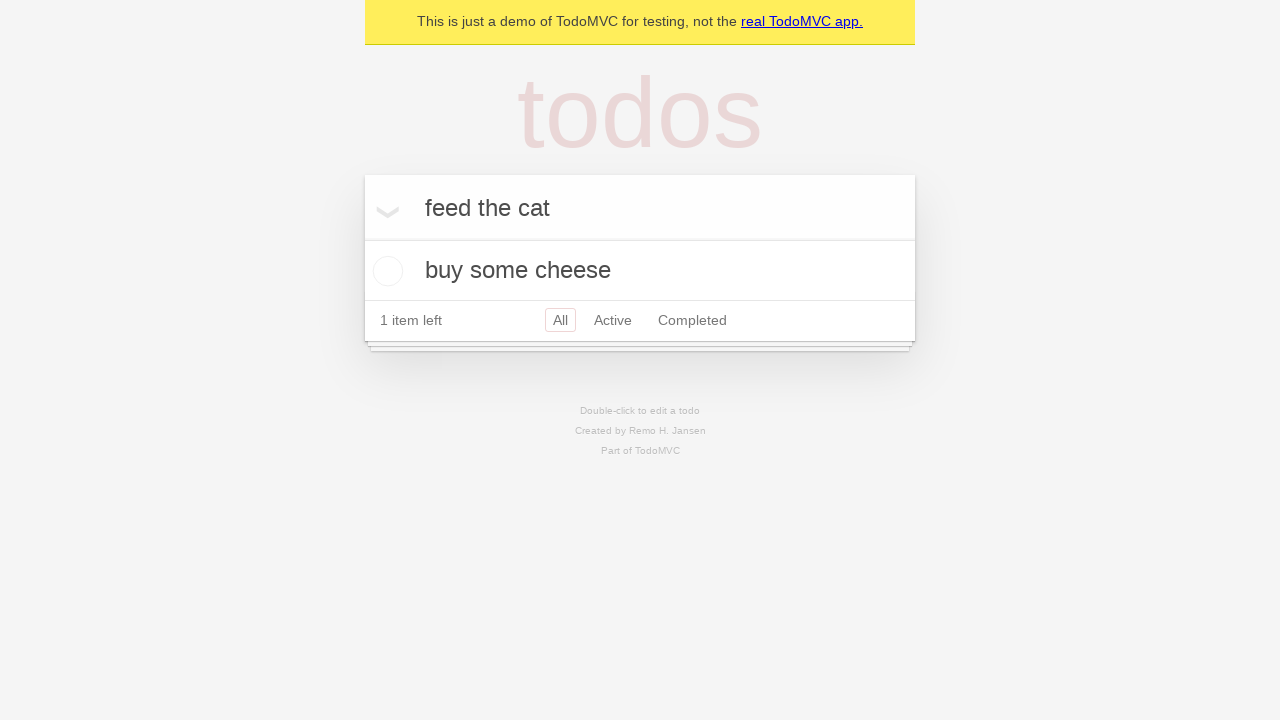

Pressed Enter to create second todo on internal:attr=[placeholder="What needs to be done?"i]
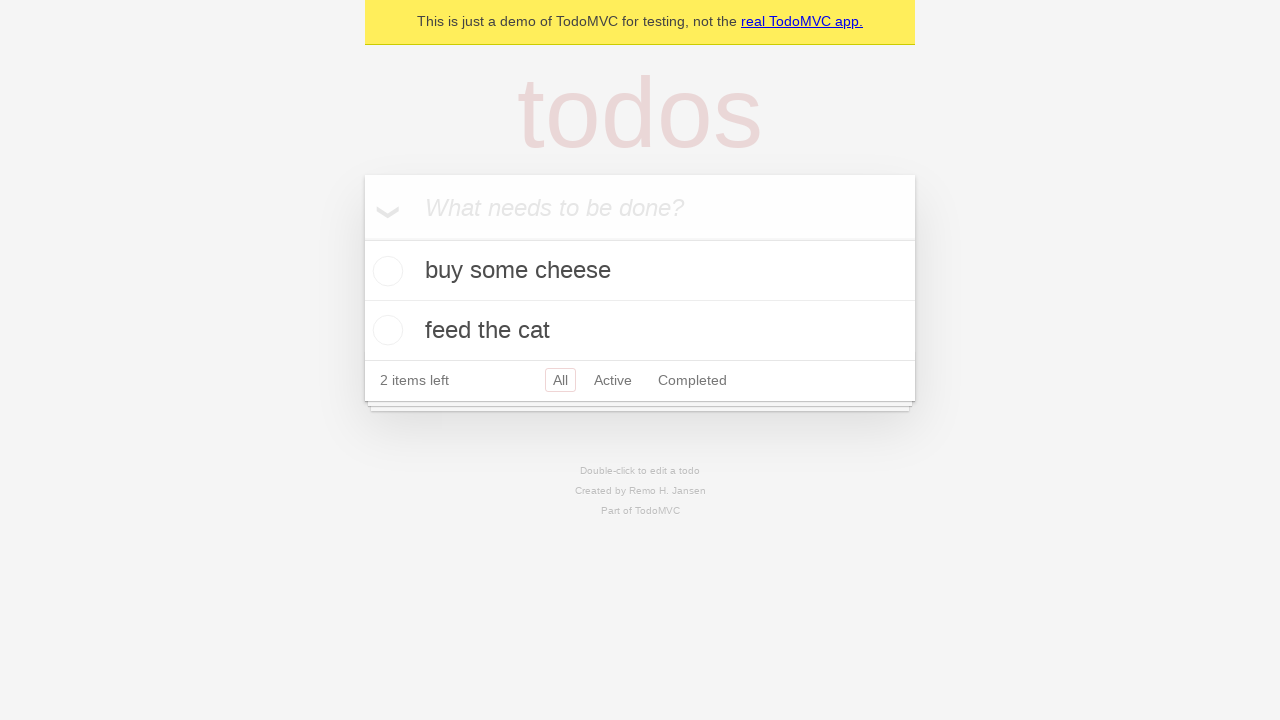

Filled input field with third todo: 'book a doctors appointment' on internal:attr=[placeholder="What needs to be done?"i]
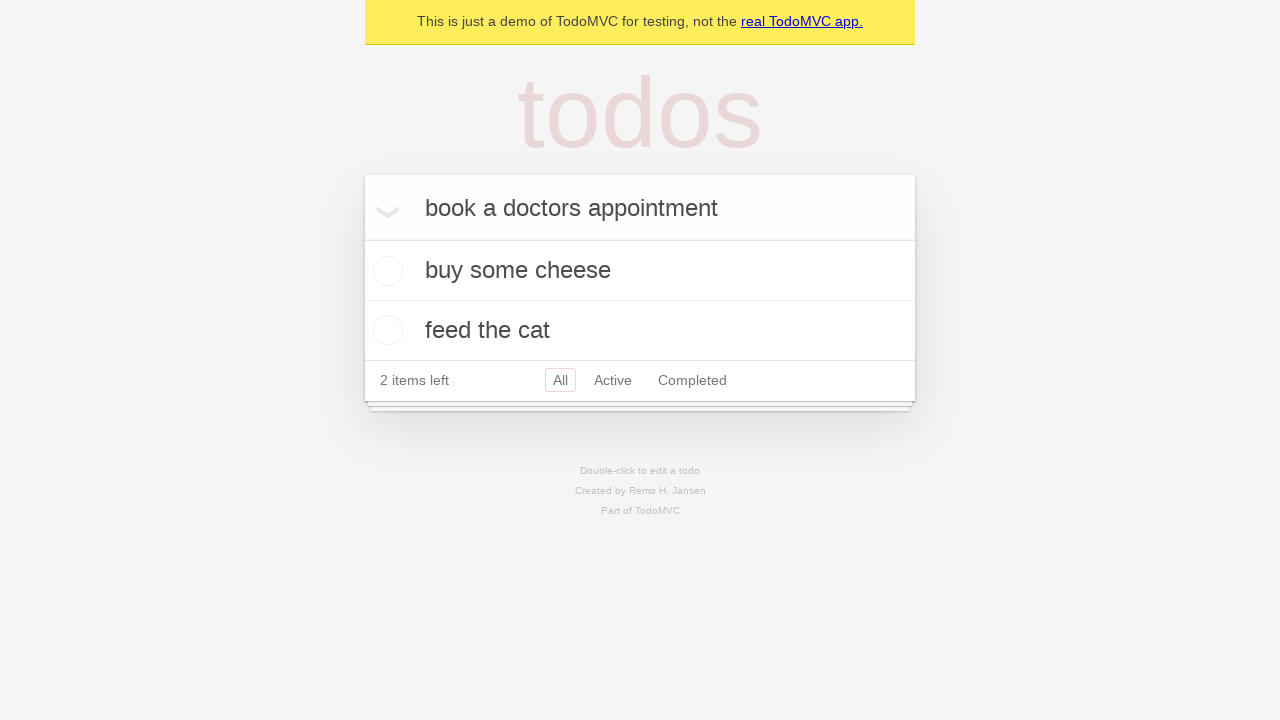

Pressed Enter to create third todo on internal:attr=[placeholder="What needs to be done?"i]
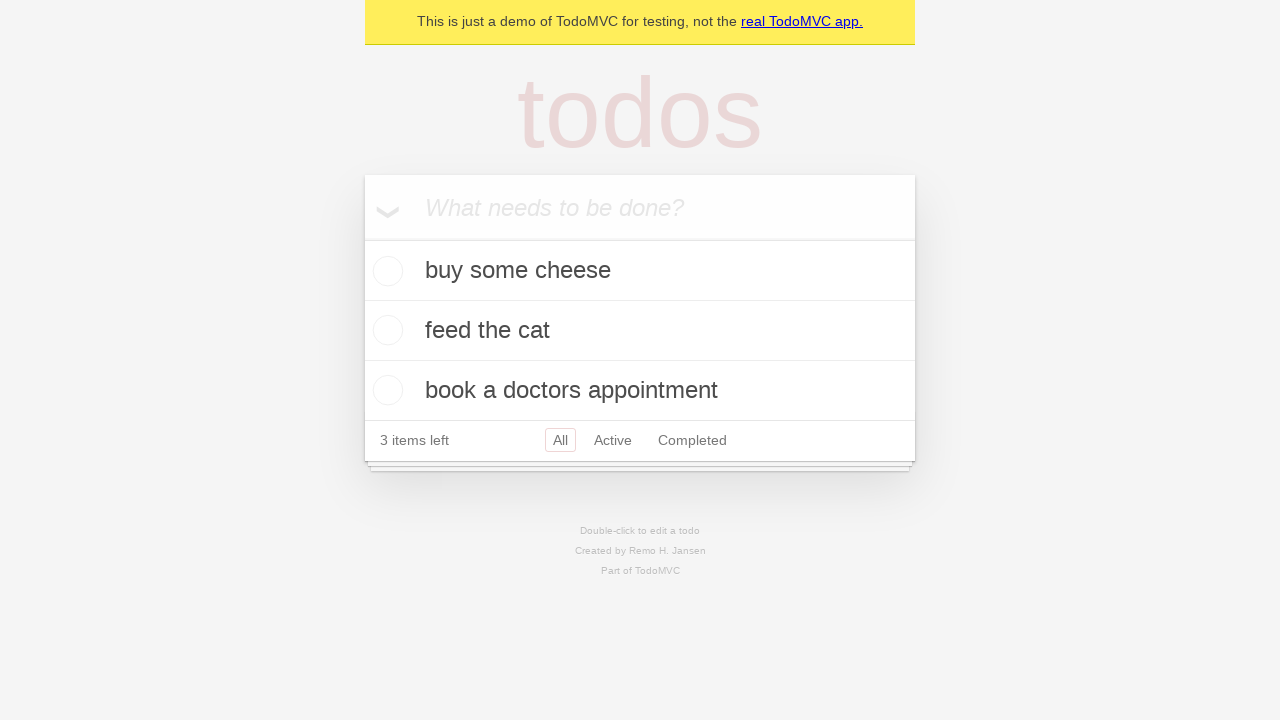

Double-clicked second todo to enter edit mode at (640, 331) on internal:testid=[data-testid="todo-item"s] >> nth=1
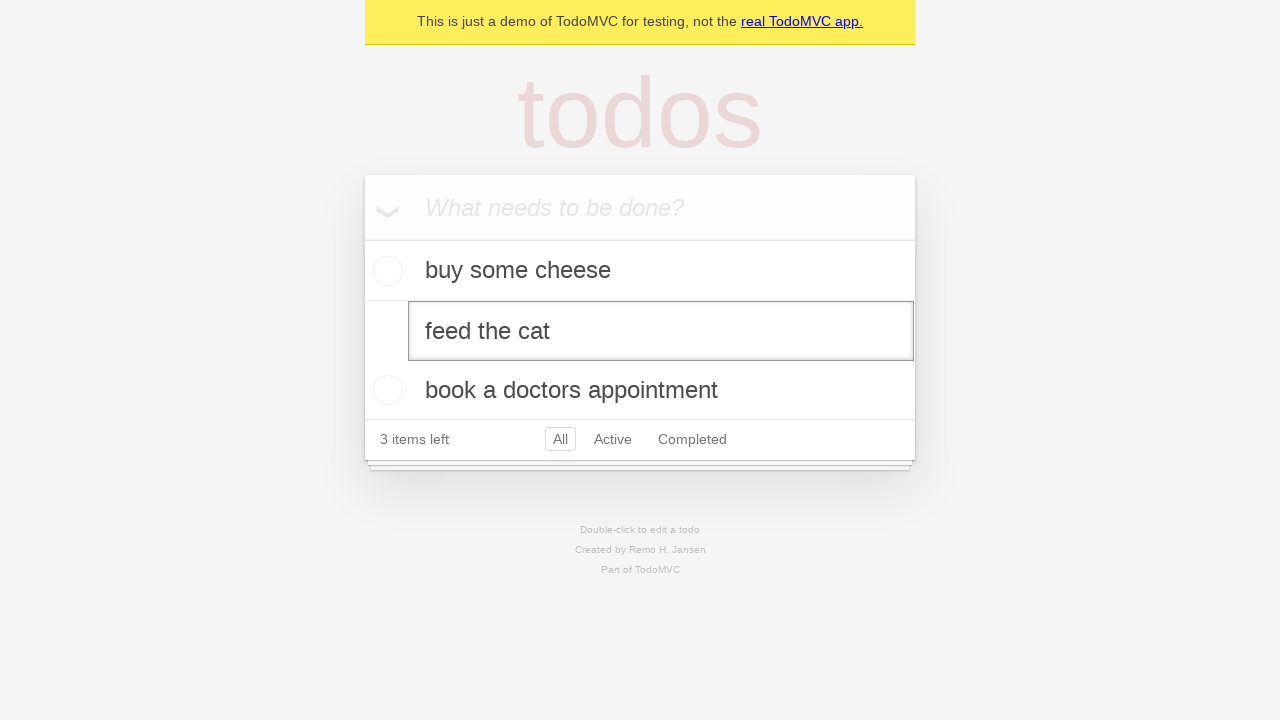

Filled edit field with new text: 'buy some sausages' on internal:testid=[data-testid="todo-item"s] >> nth=1 >> internal:role=textbox[nam
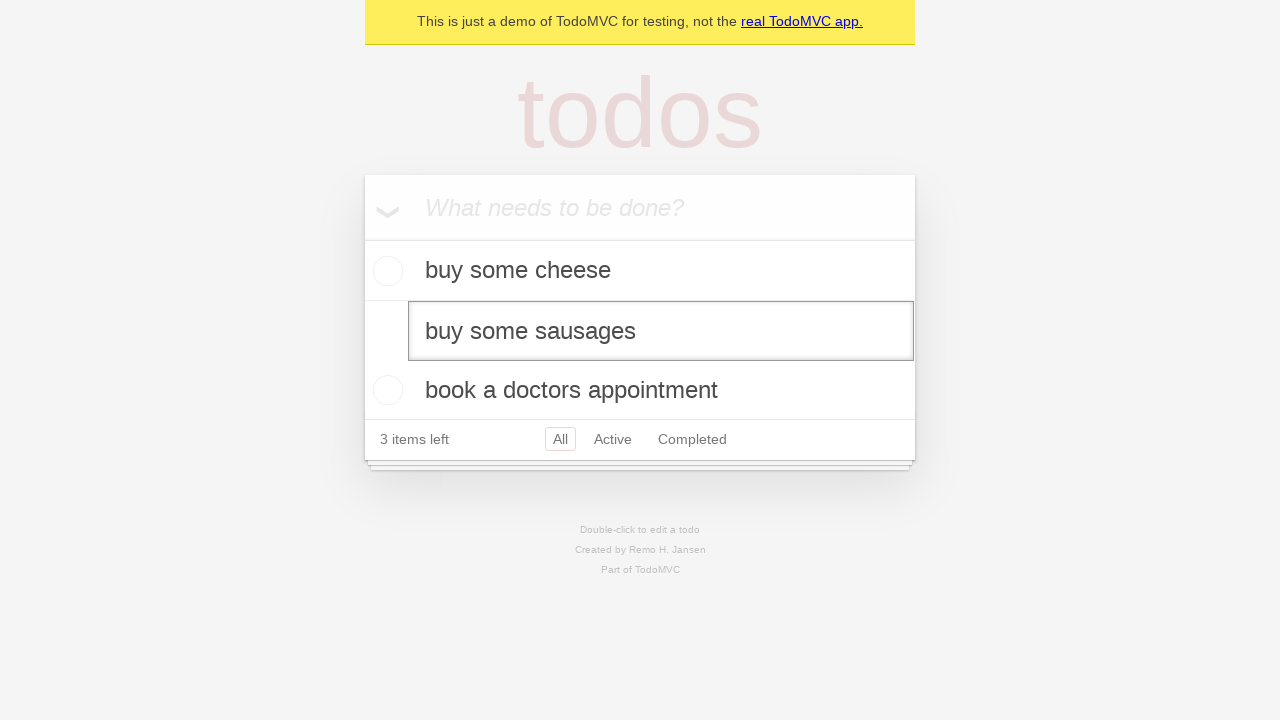

Dispatched blur event to save edited todo
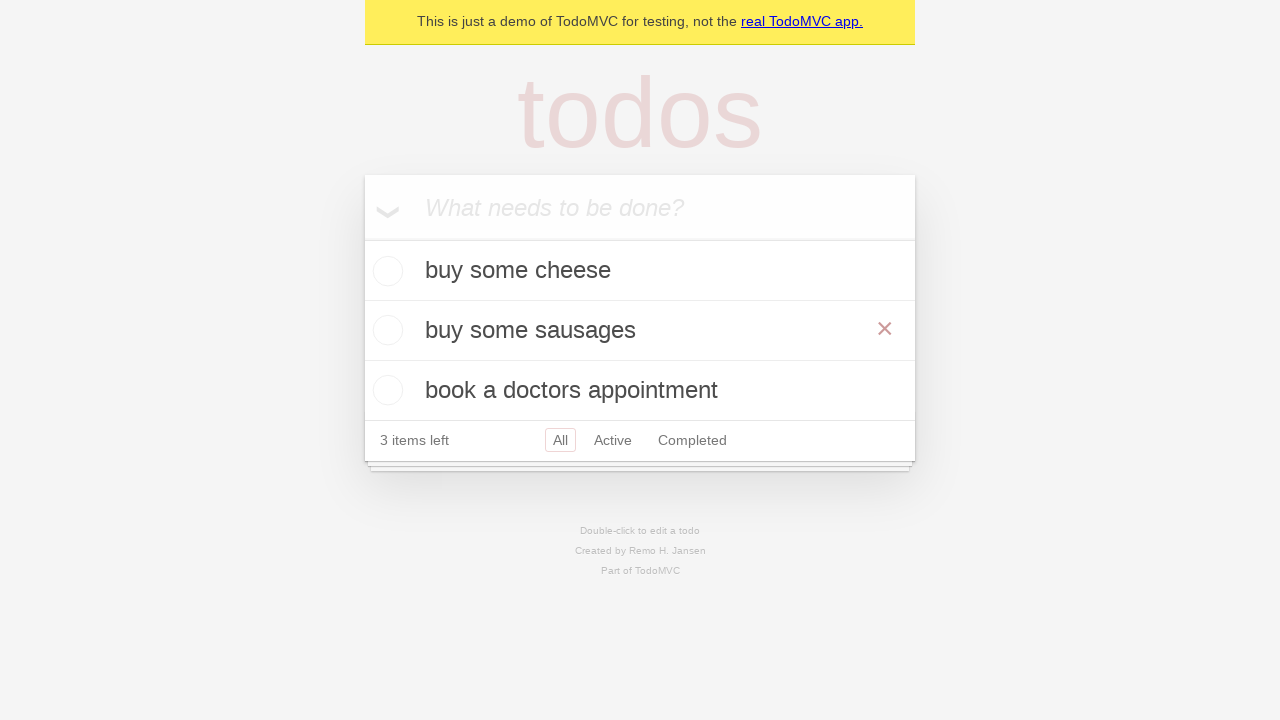

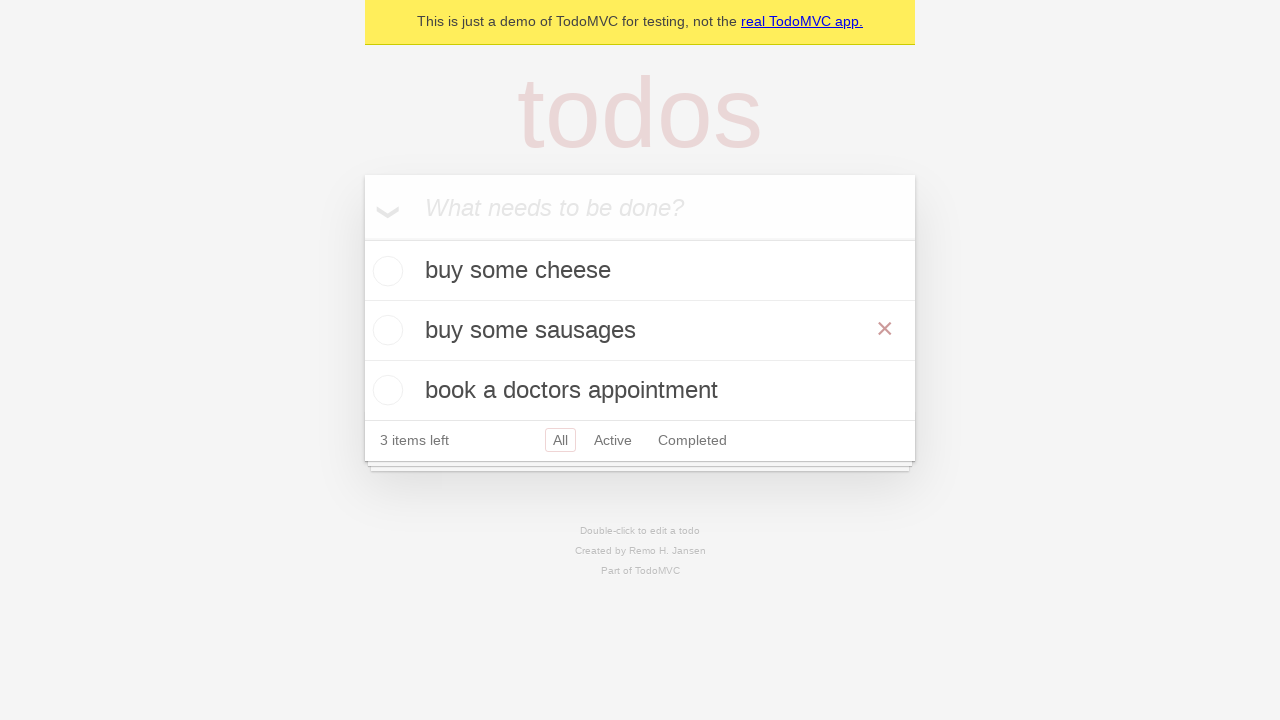